Tests drag and drop functionality by navigating to a sortable elements page and rearranging items in a list

Starting URL: https://letcode.in/test

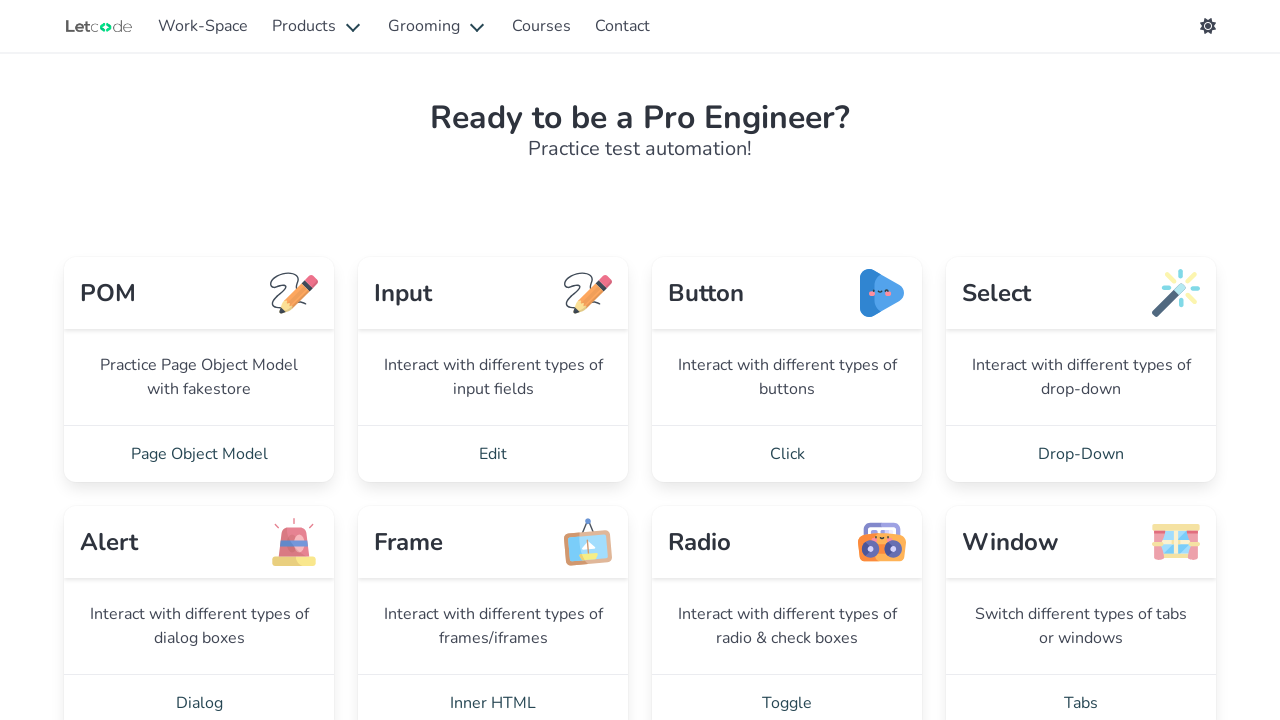

Clicked on the sortable elements link at (1081, 360) on xpath=//a[@class='card-footer-item' and @href='/sortable']
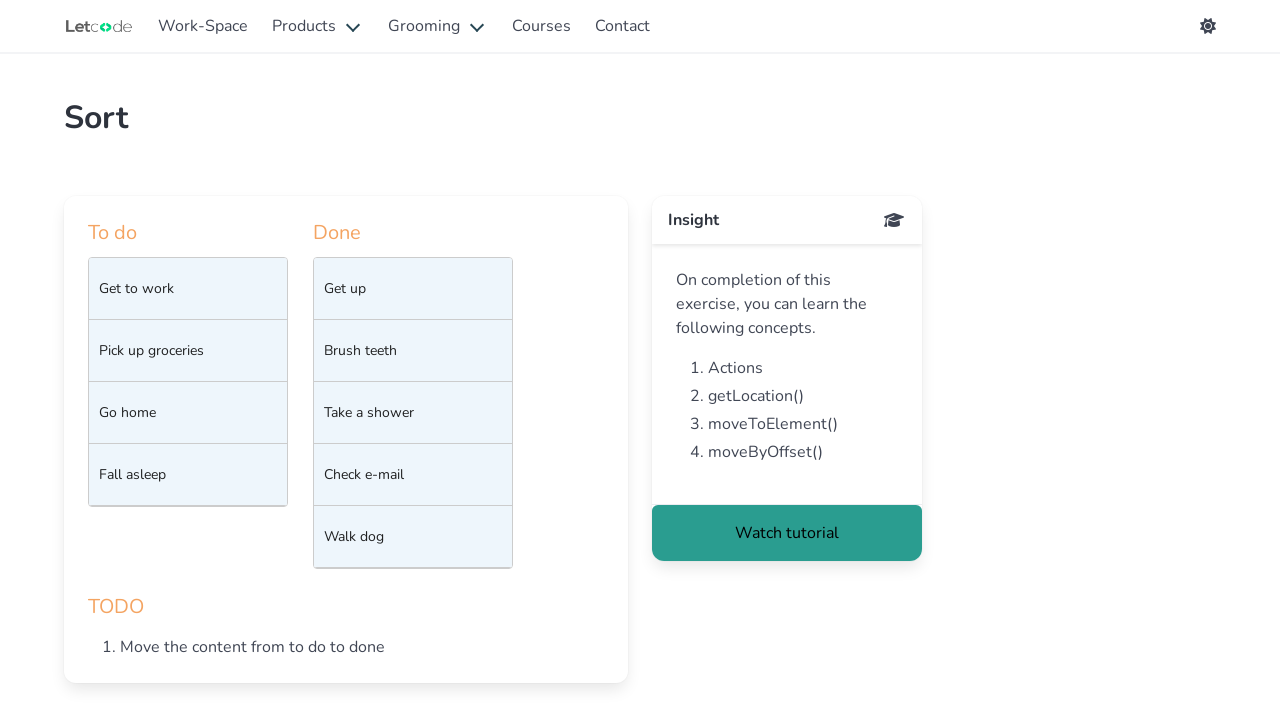

Sortable elements loaded
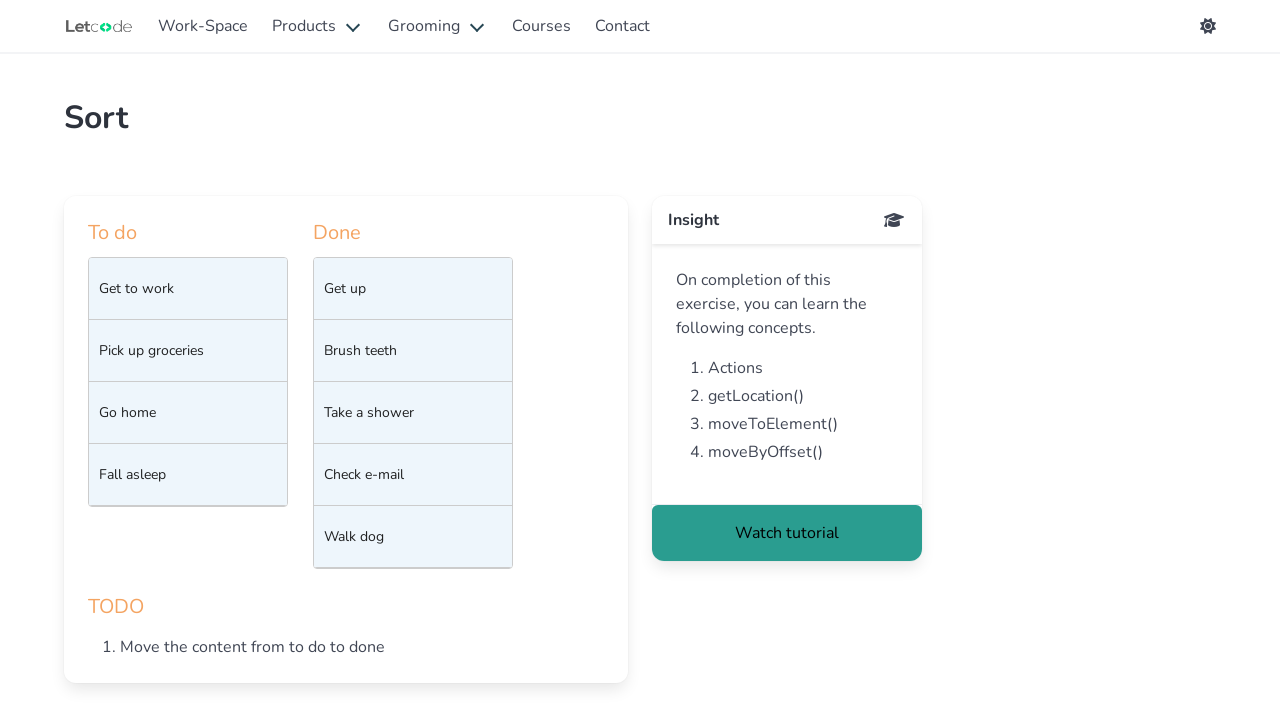

Retrieved all sortable elements (total: 9)
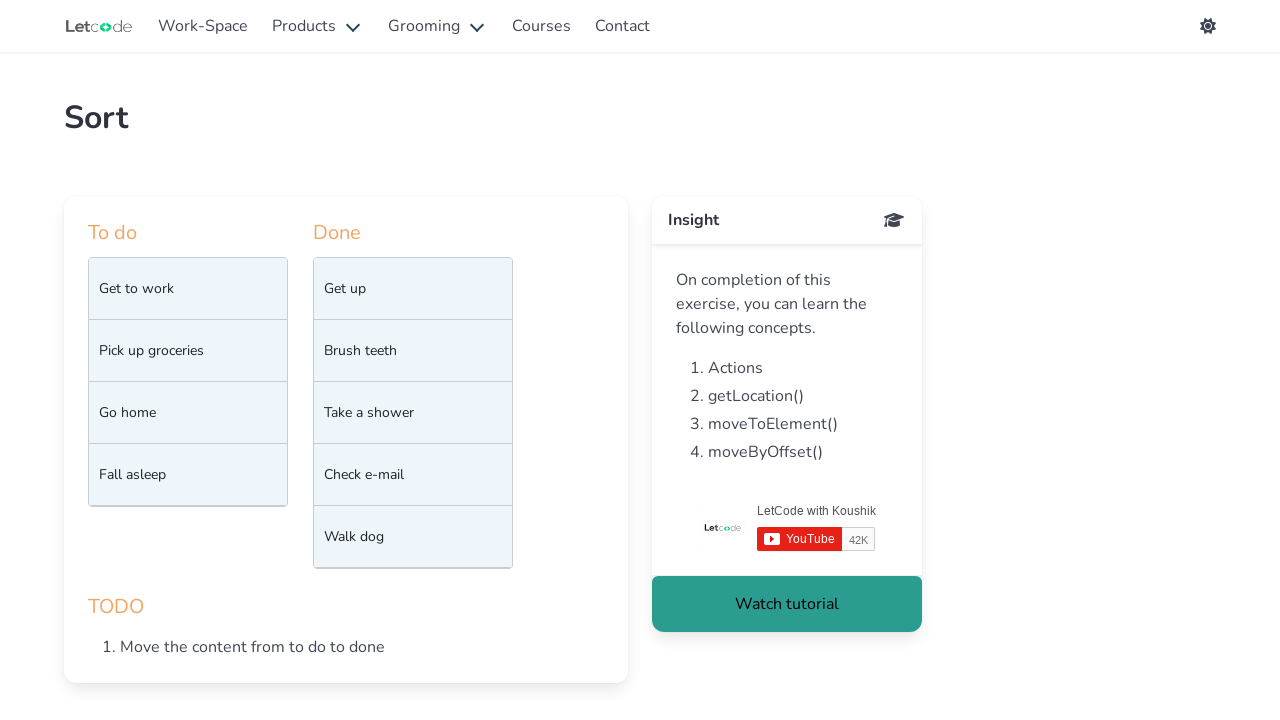

Dragged element at index 8 to position 0 at (188, 289)
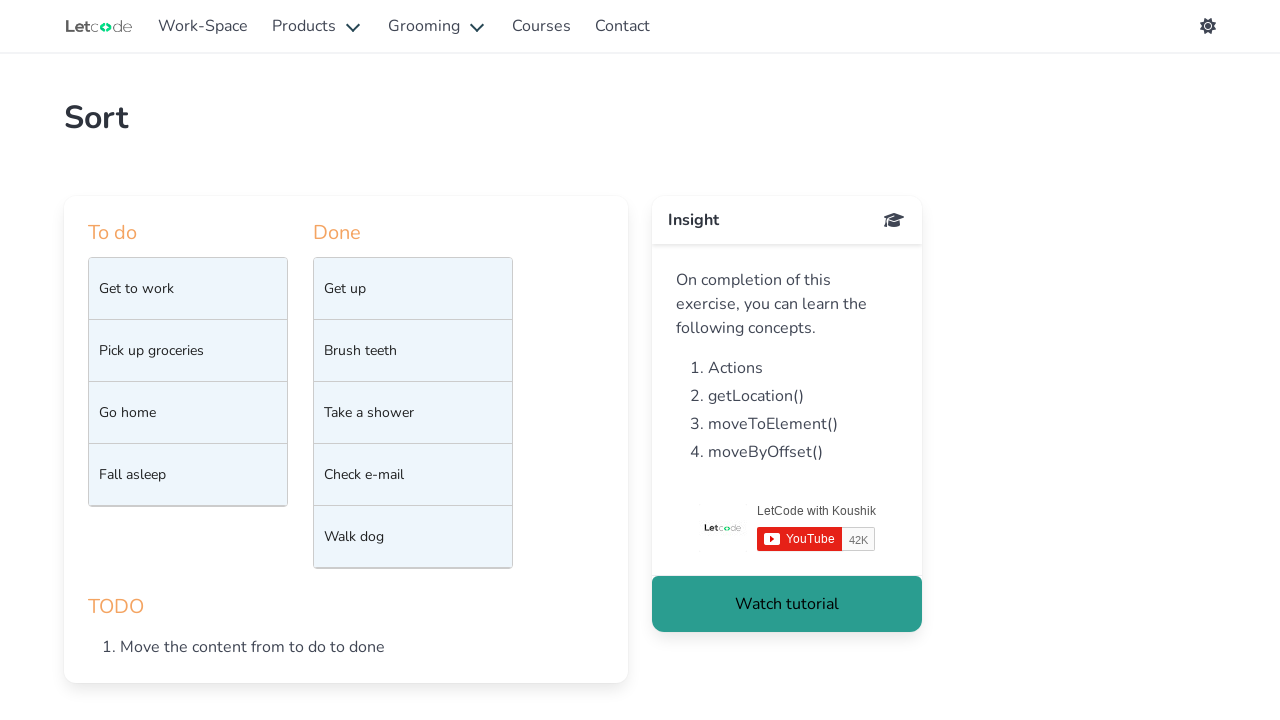

Dragged element at index 7 to position 1 at (188, 351)
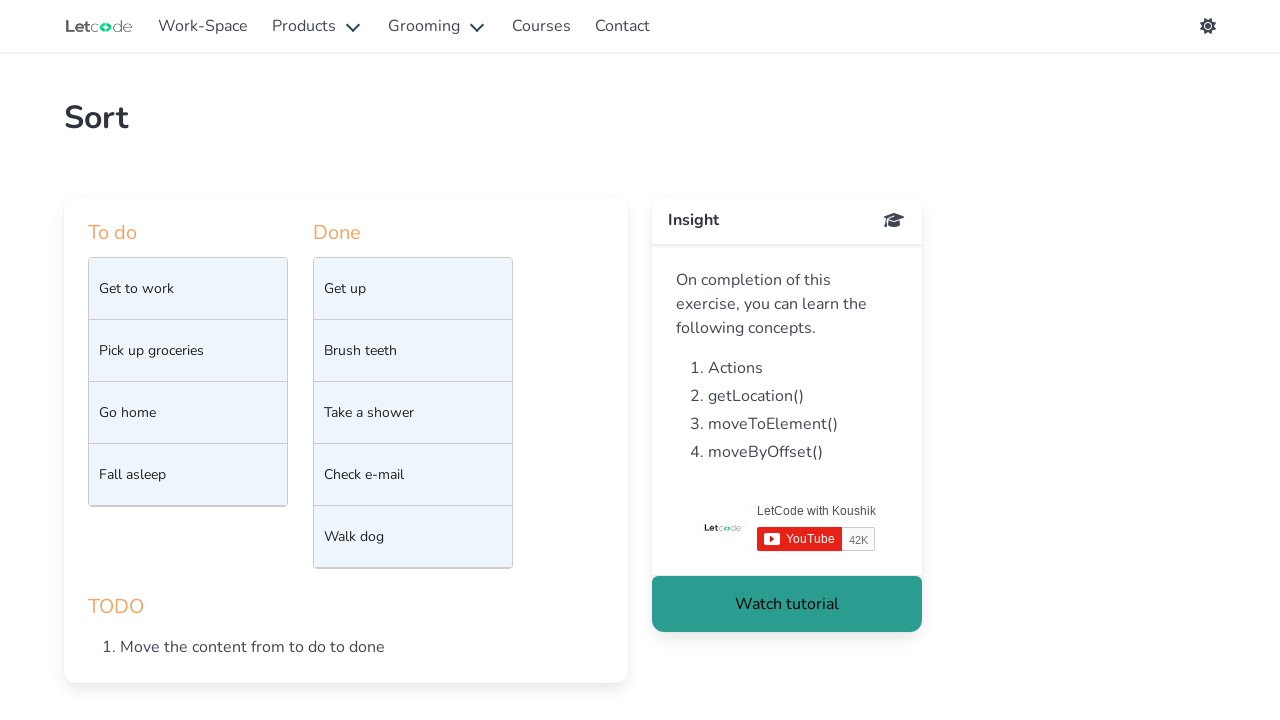

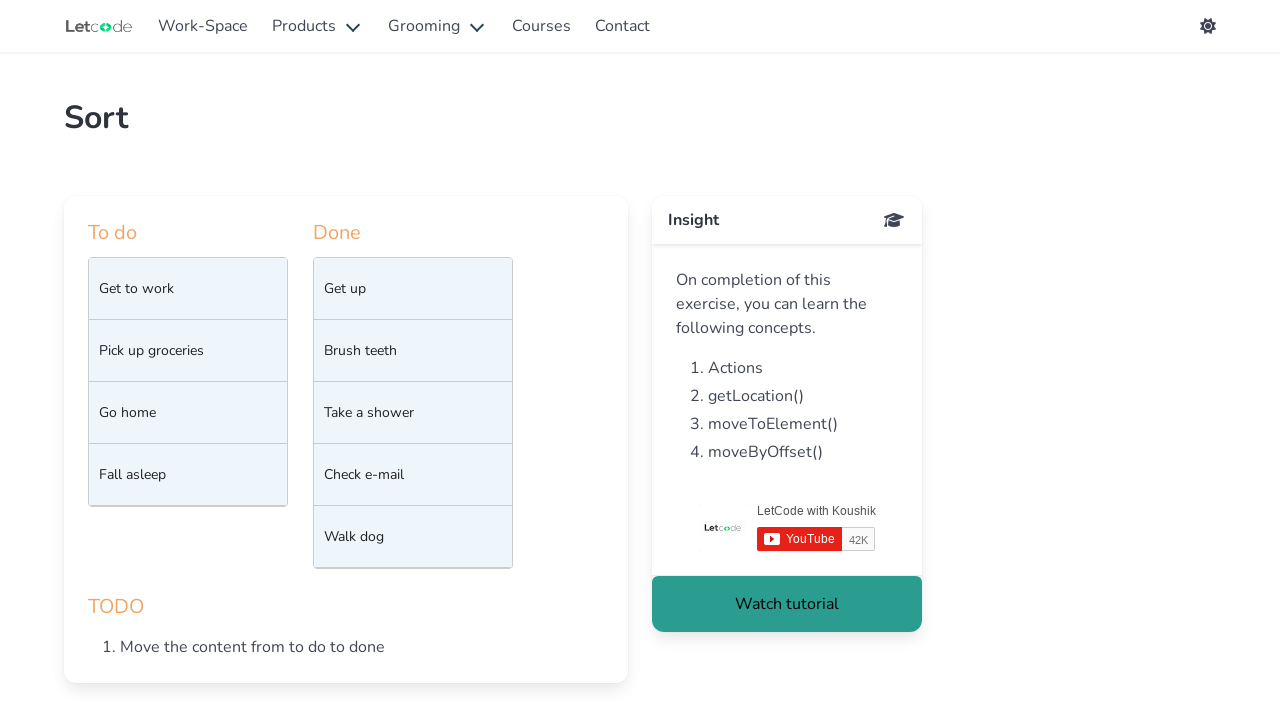